Tests mouse hover functionality by hovering over a "SwitchTo" navigation element to reveal a dropdown menu, then clicking on the "Windows" link option.

Starting URL: http://demo.automationtesting.in/Register.html

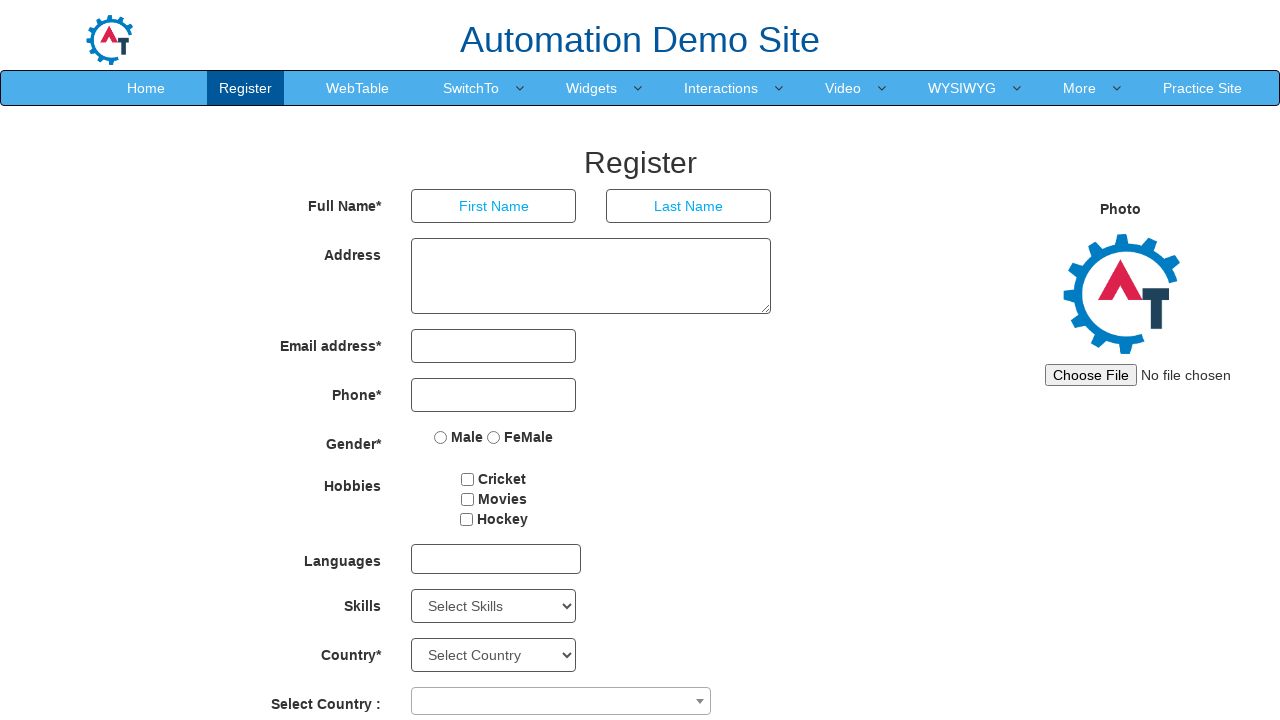

Hovered over 'SwitchTo' navigation element at (471, 88) on text=SwitchTo
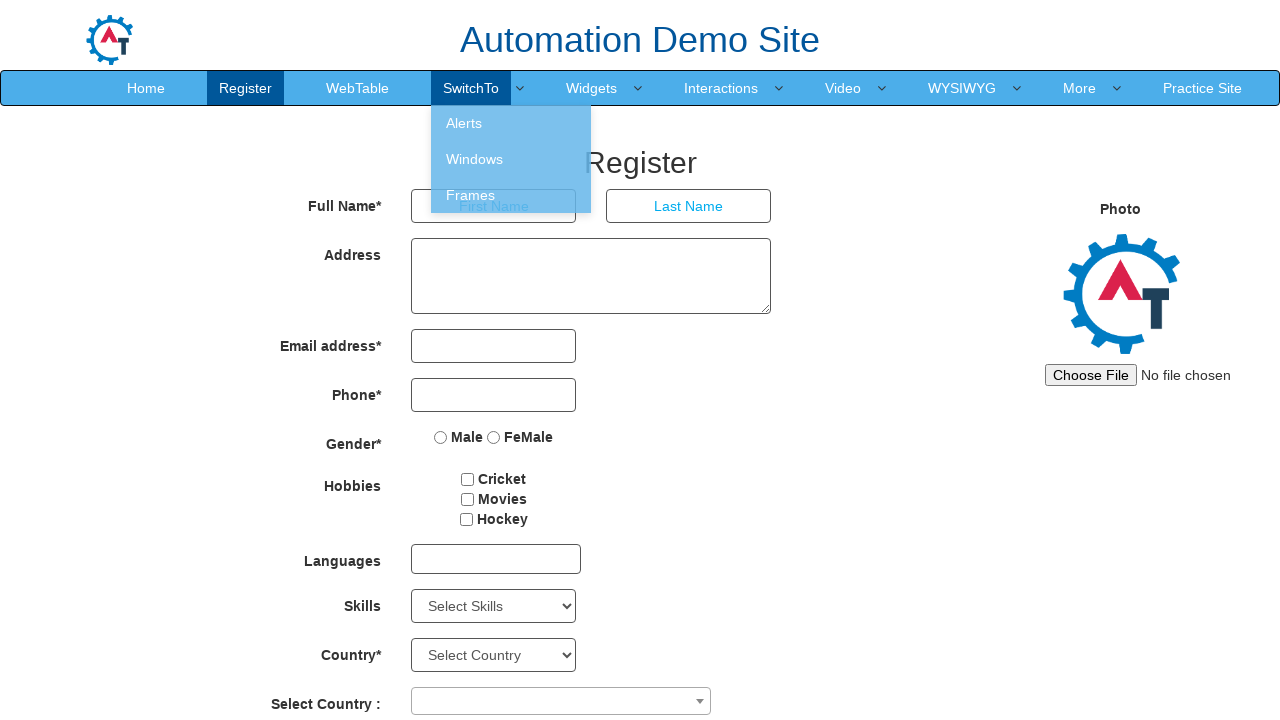

Waited for dropdown menu to appear
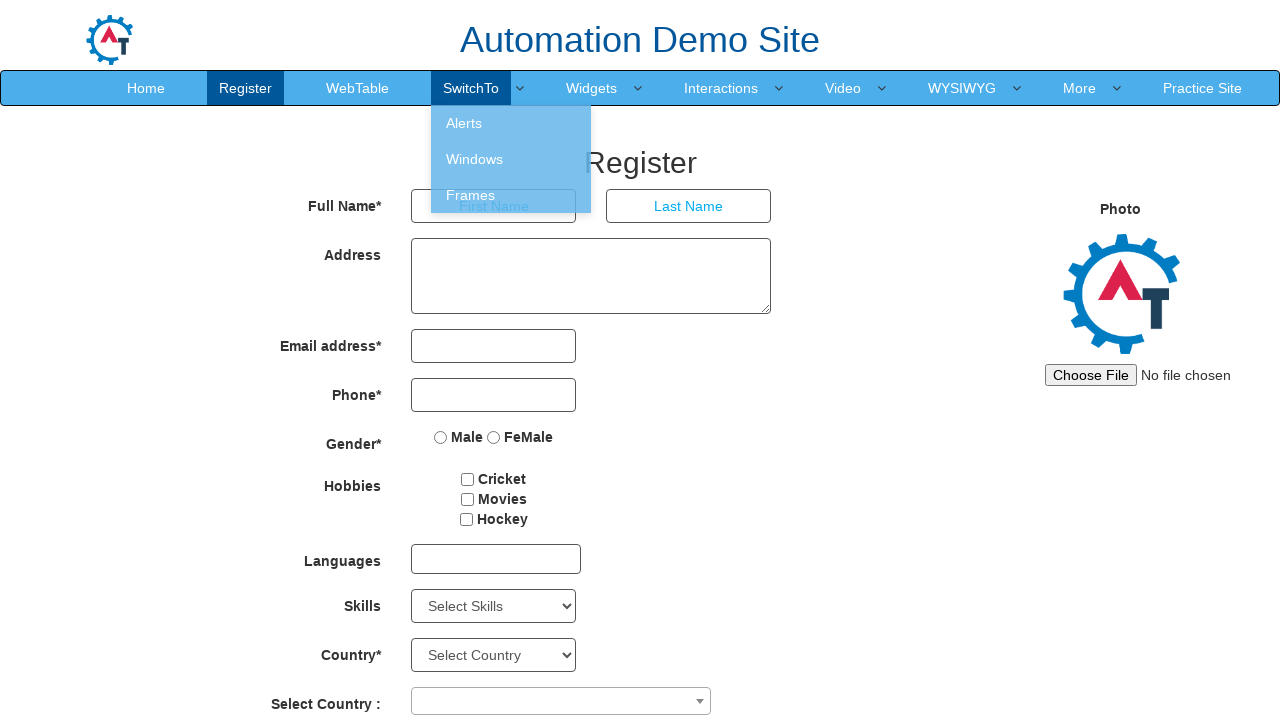

Clicked on 'Windows' link in dropdown menu at (511, 159) on text=Windows
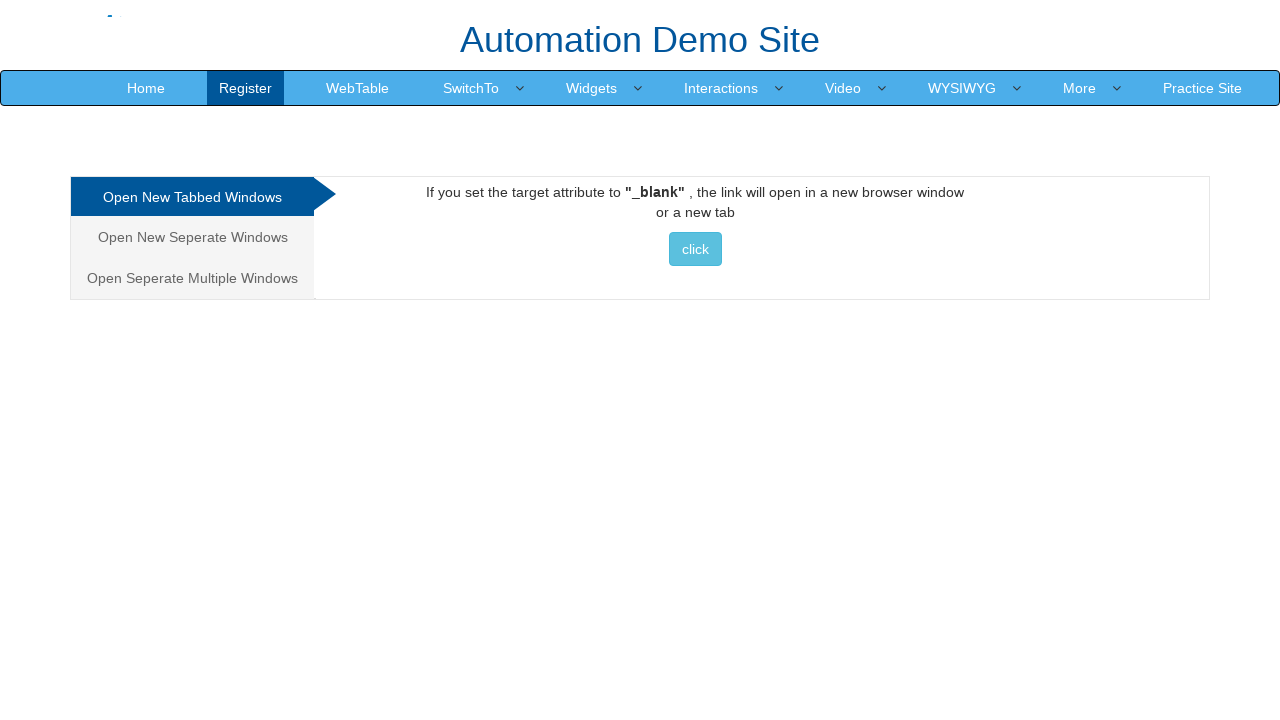

Waited for navigation to complete
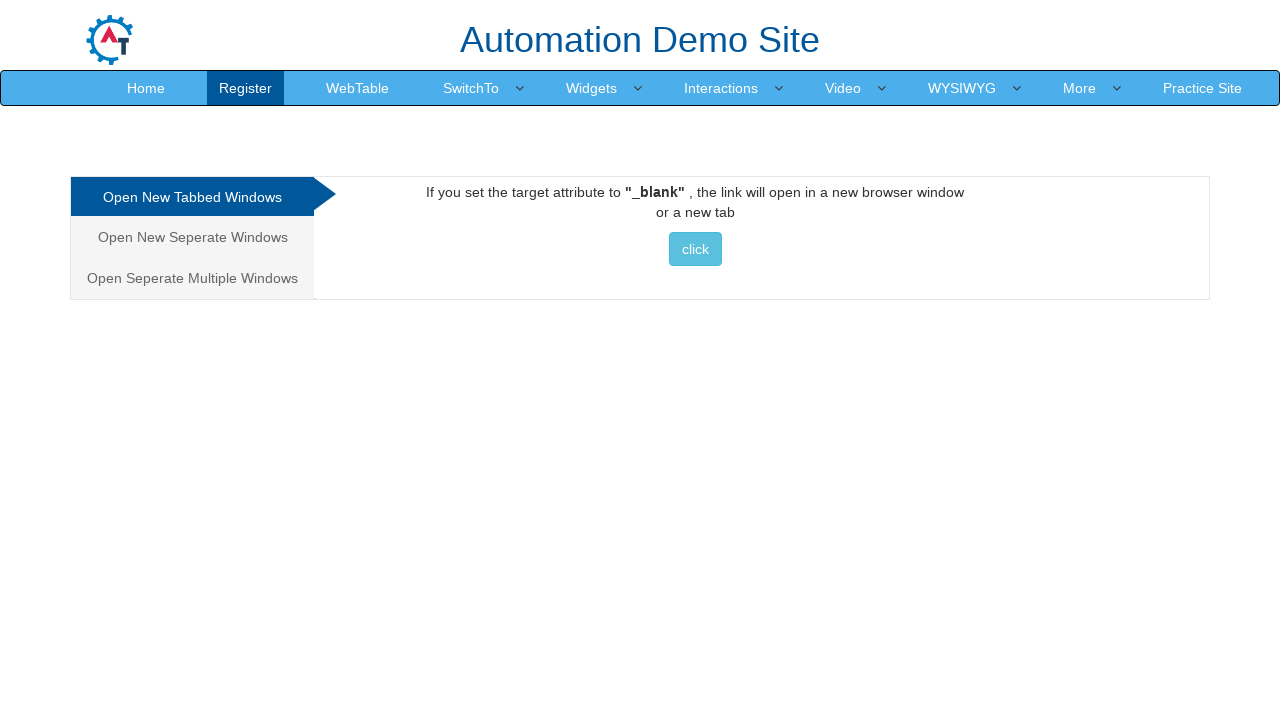

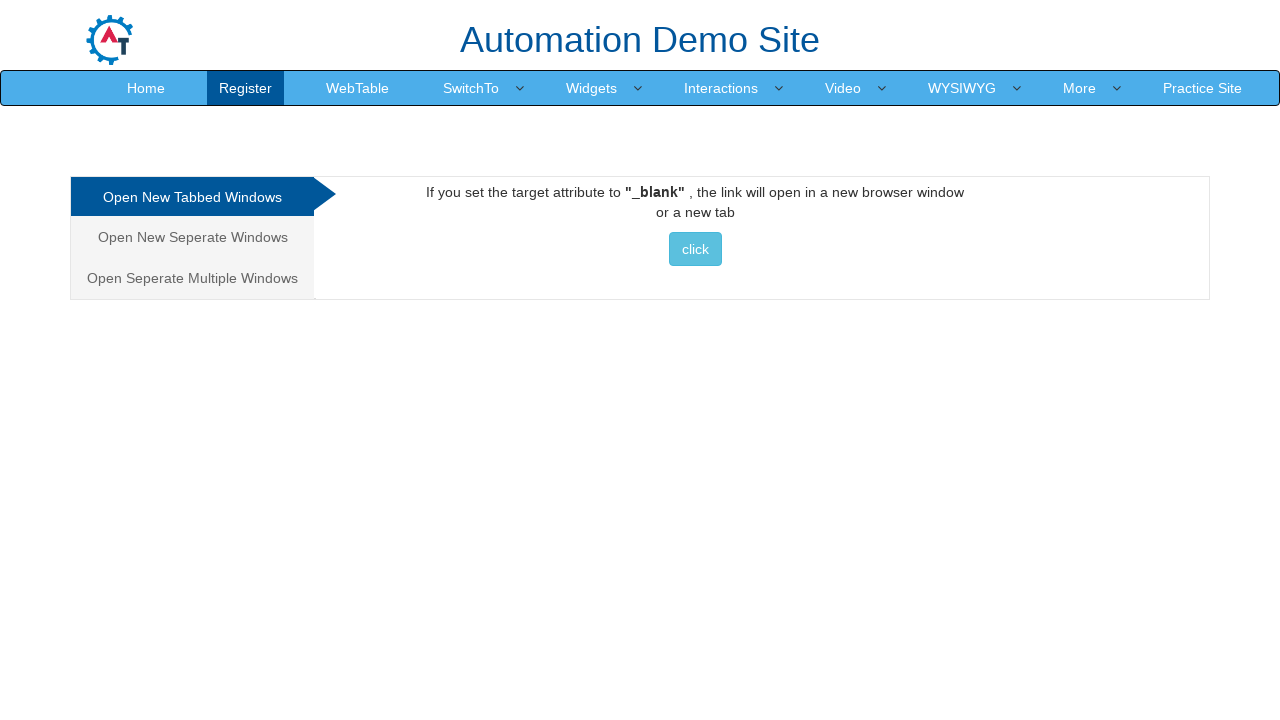